Tests the Contact Us form by navigating to the contact page, filling in name, email, phone, and message fields, and submitting the form

Starting URL: https://parabank.parasoft.com/

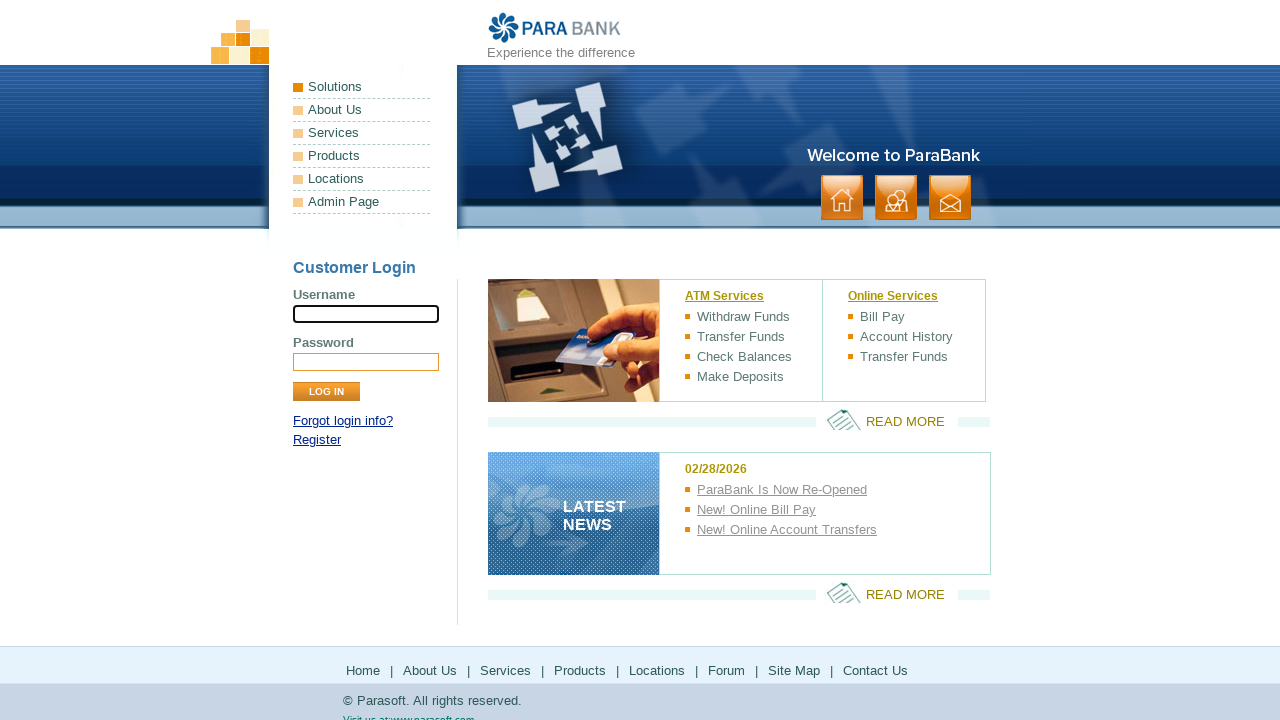

Clicked on contact link to navigate to Contact Us page at (950, 198) on a:has-text('contact')
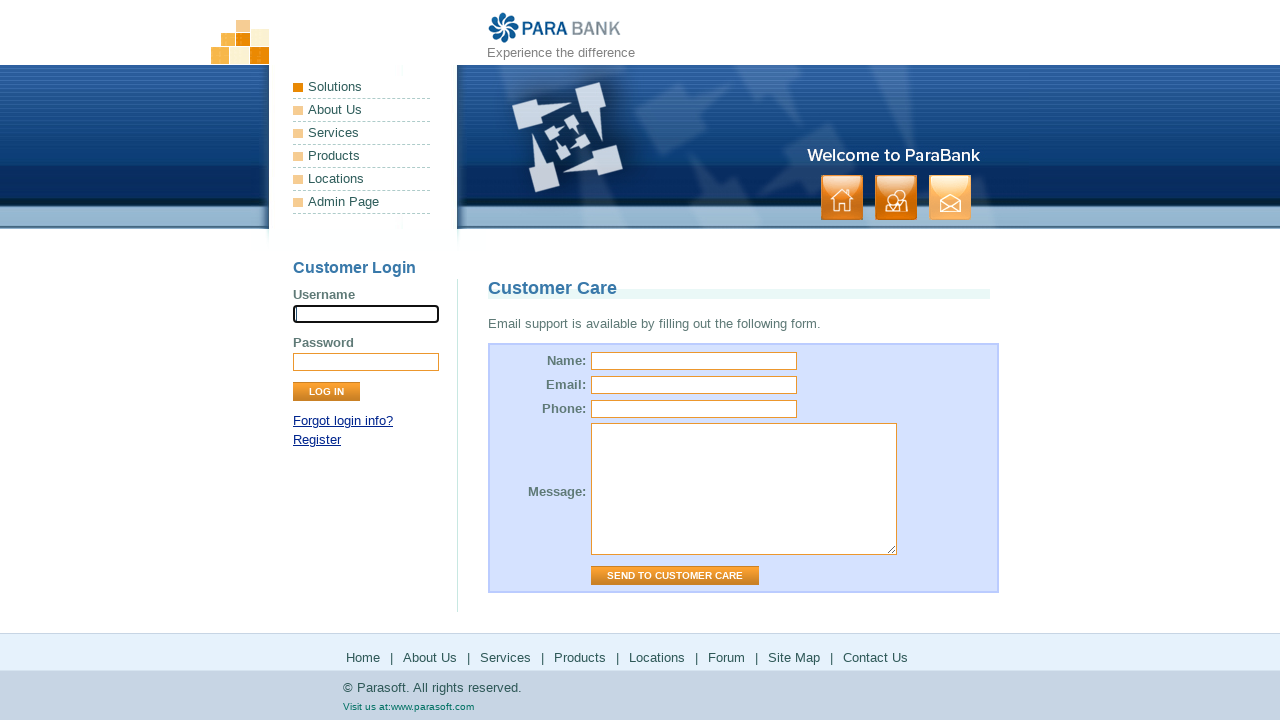

Contact form page loaded successfully
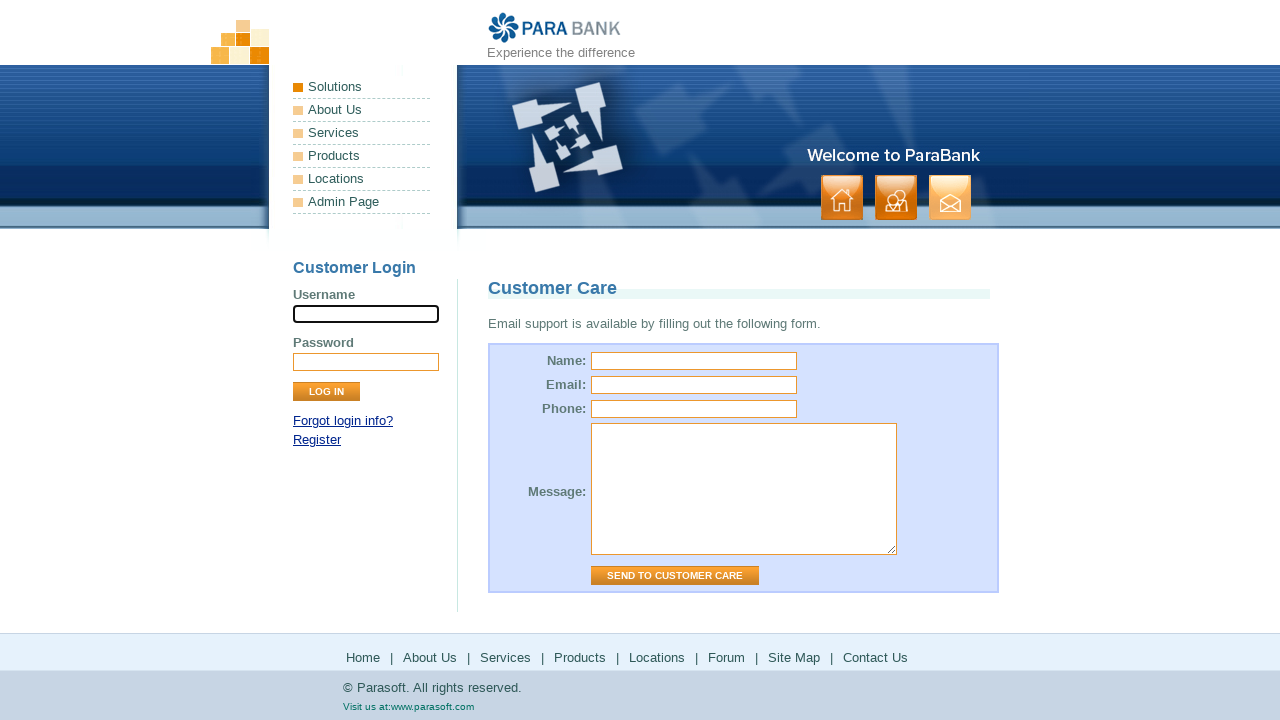

Filled in name field with 'CustomerUser123' on input[name='name']
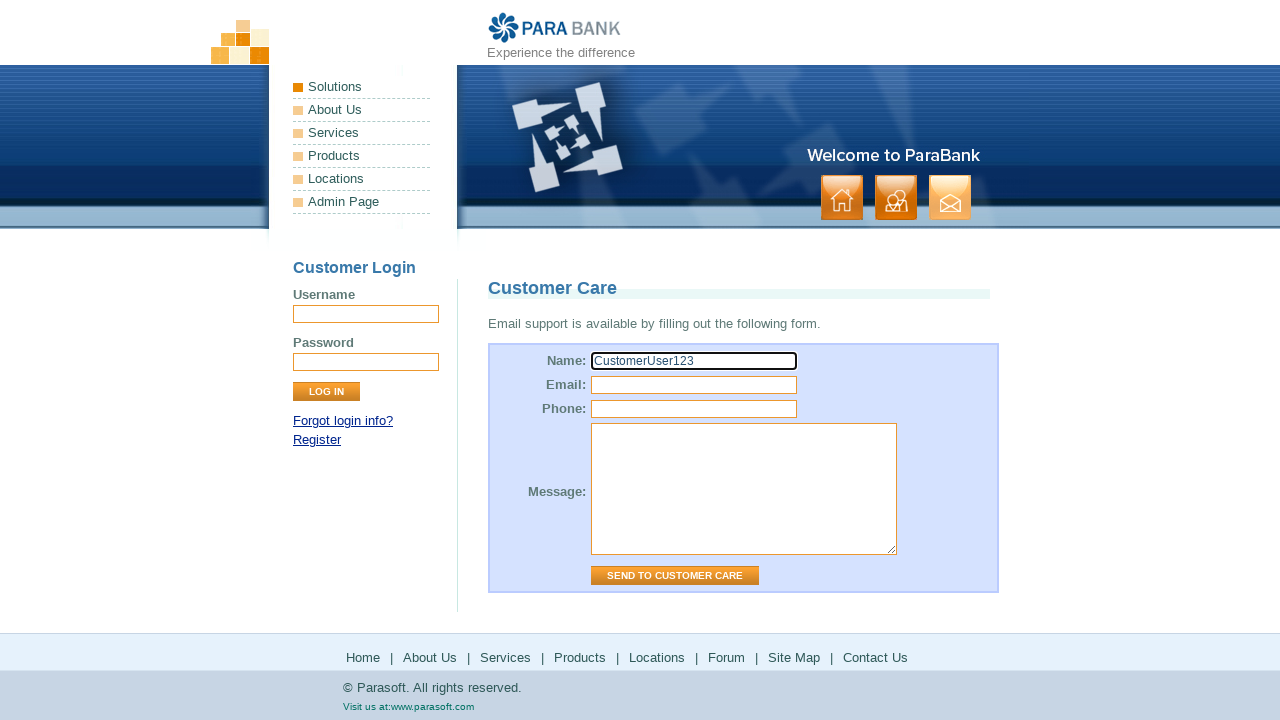

Filled in email field with 'customer@example.com' on input[name='email']
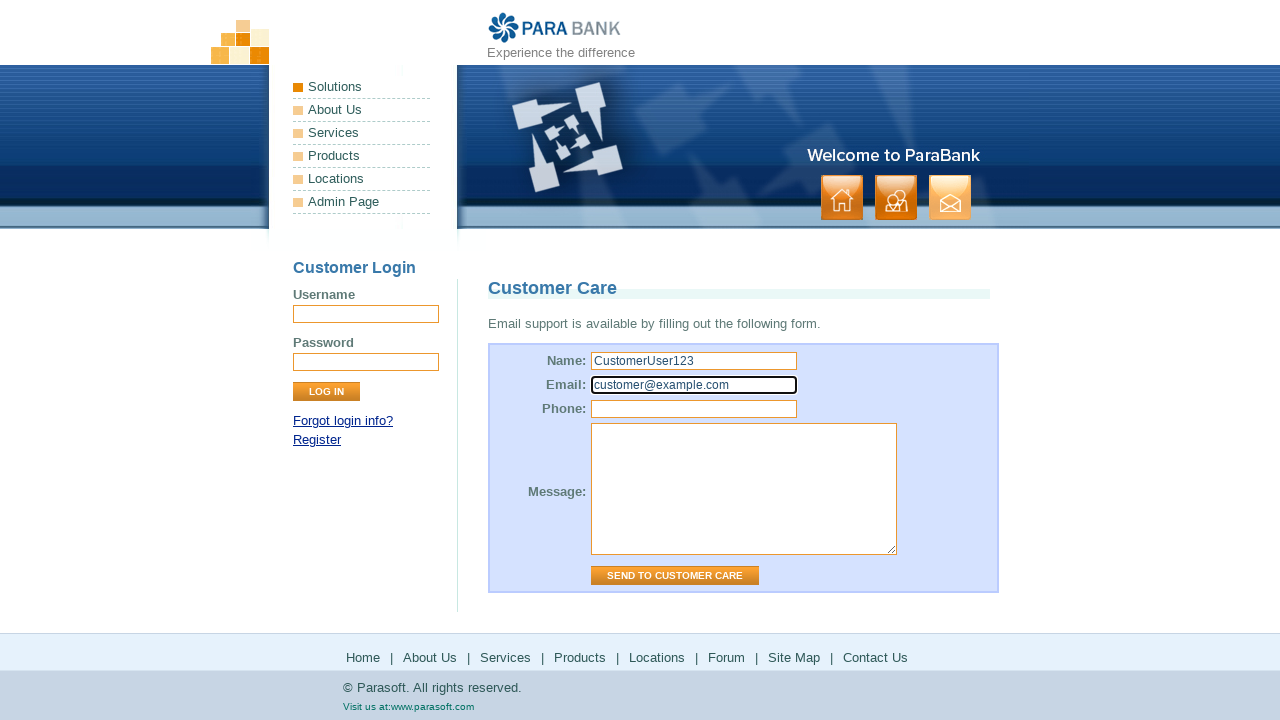

Filled in phone field with '5551234567' on input[name='phone']
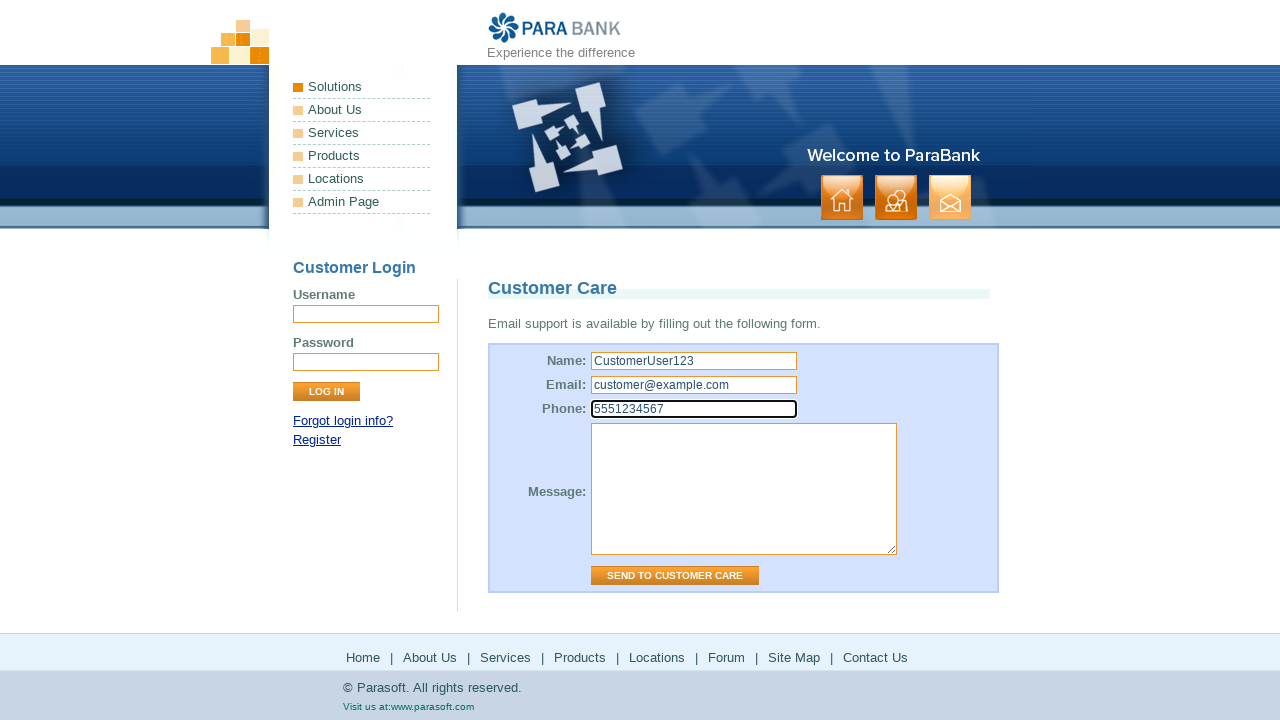

Filled in message field with 'This is a test inquiry message' on textarea[name='message']
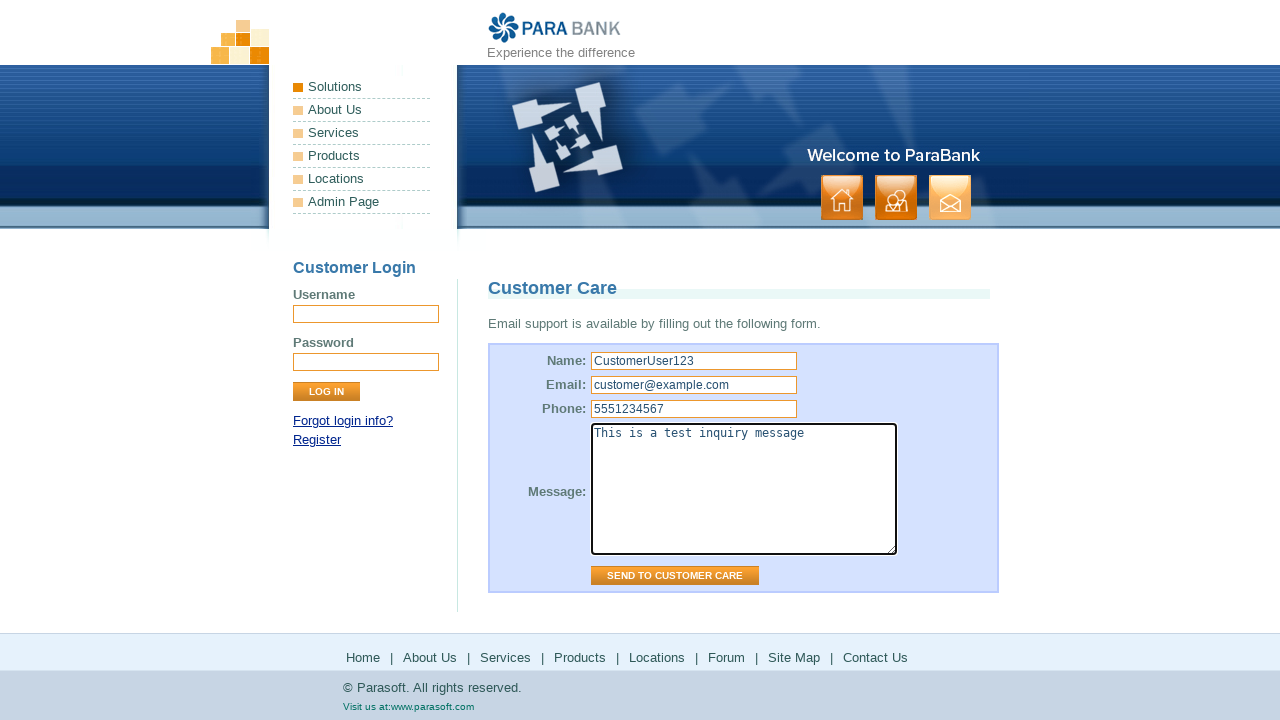

Clicked submit button to submit Contact Us form at (675, 576) on #contactForm input.button
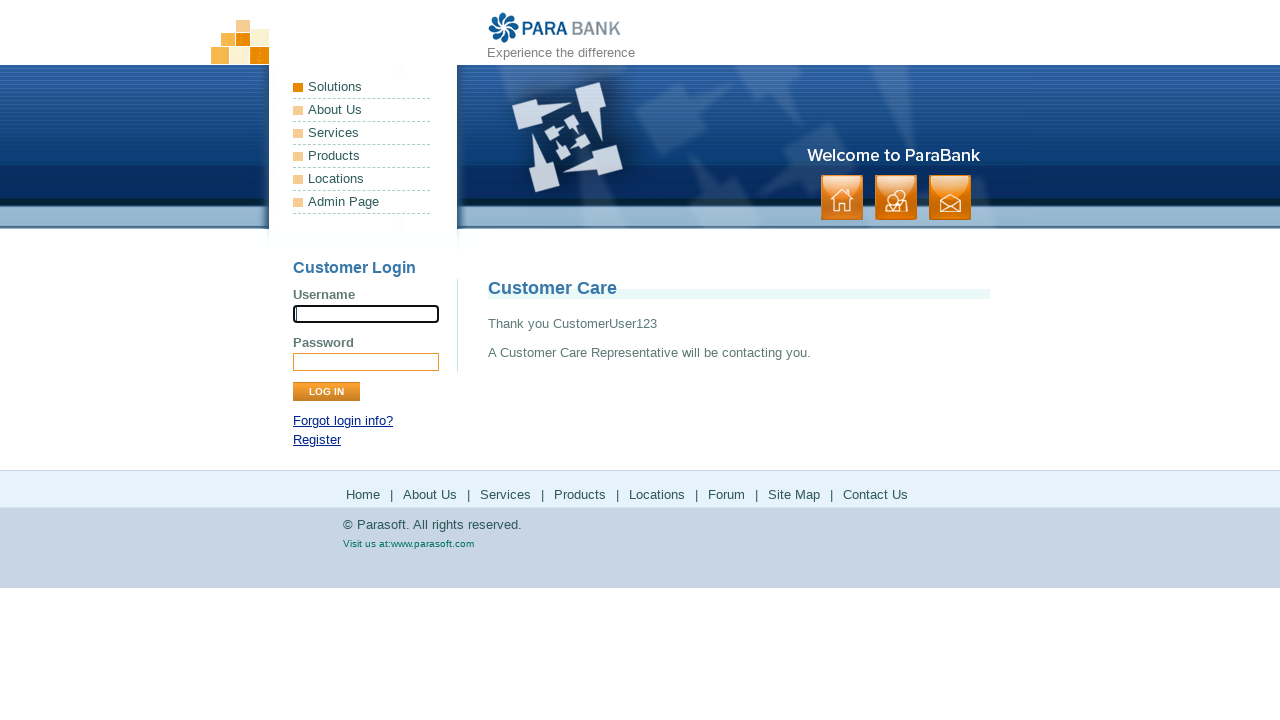

Confirmation message 'Thank you' appeared on page
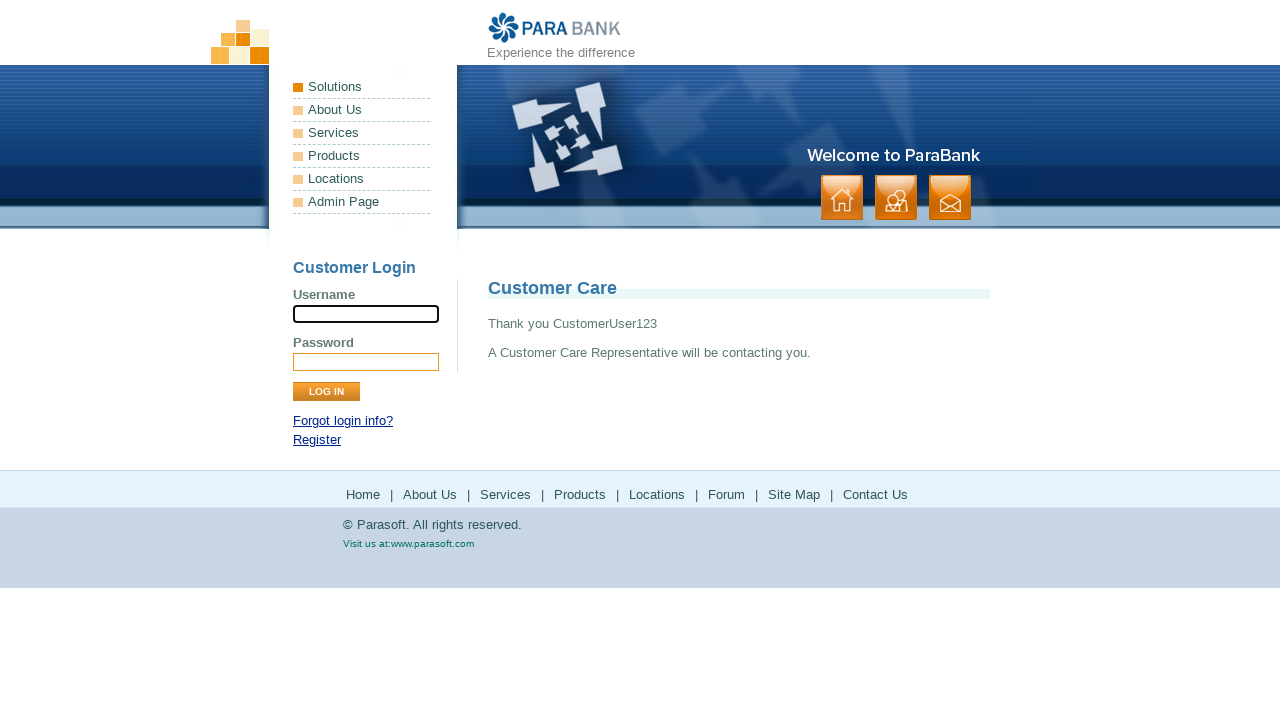

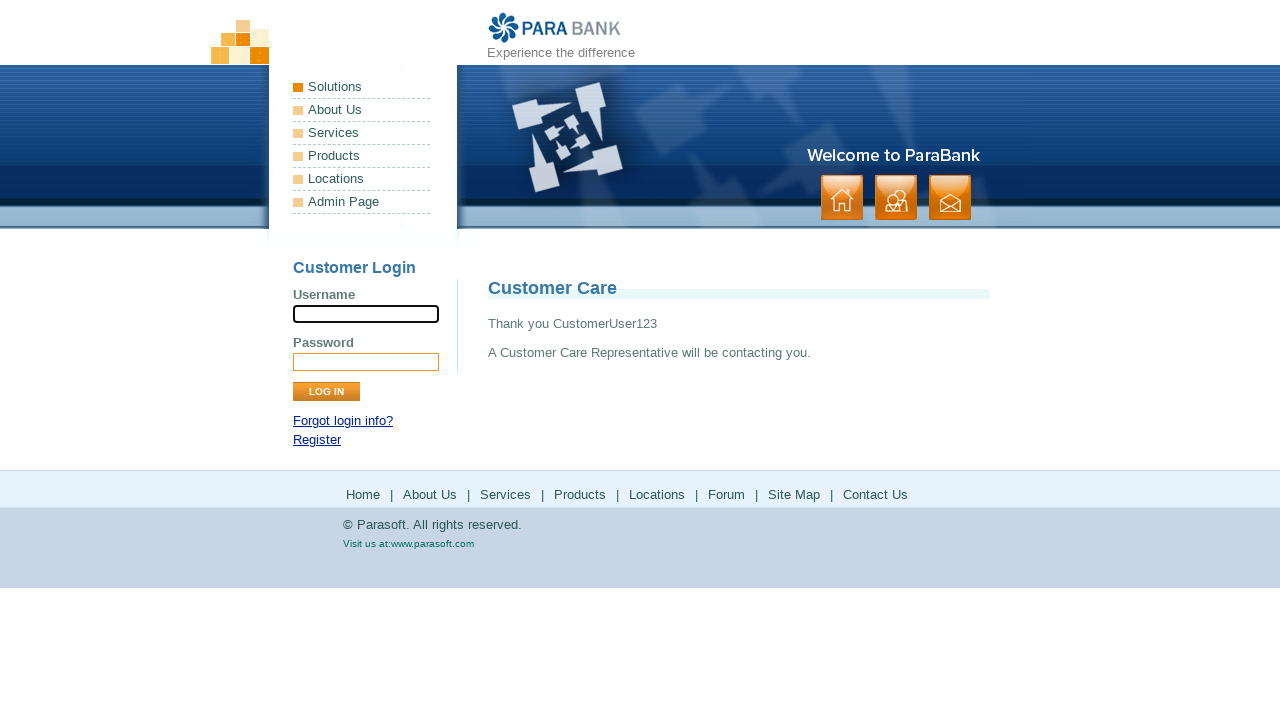